Tests browser launch by navigating to MakeMyTrip website, maximizing the window, and verifying the page loads successfully by checking the title.

Starting URL: https://www.makemytrip.com/

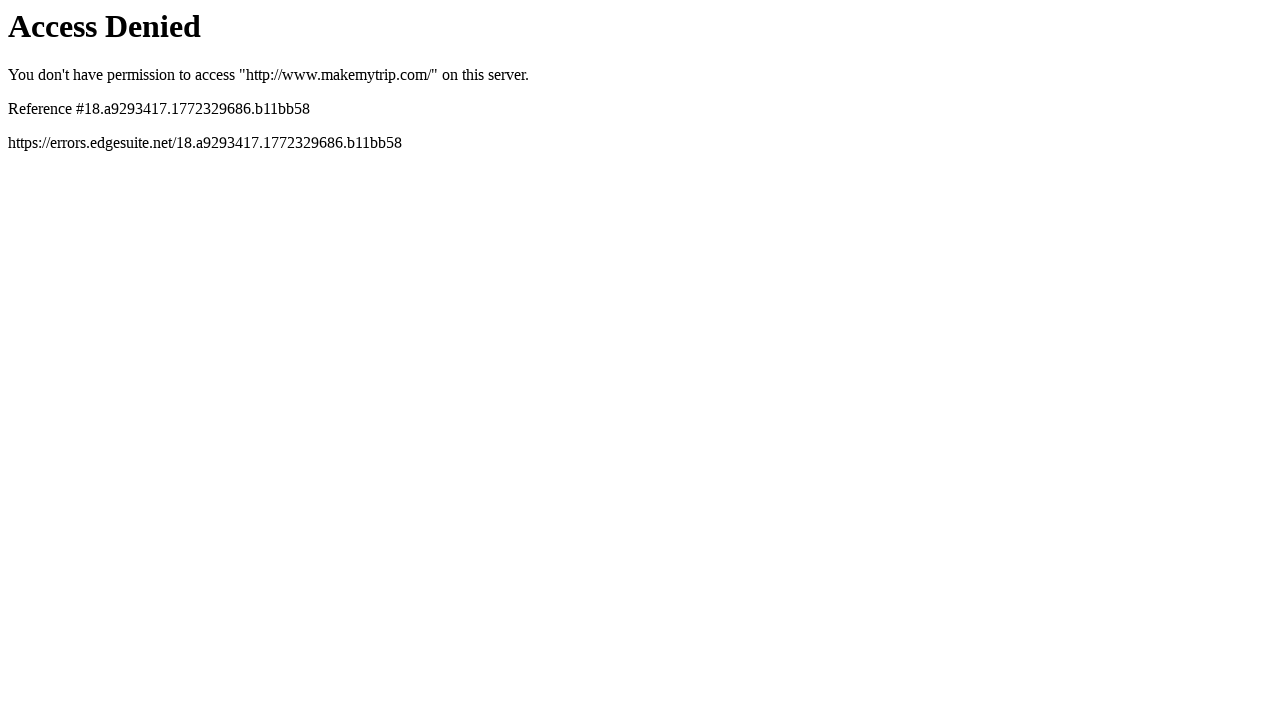

Set viewport size to 1920x1080 to maximize browser window
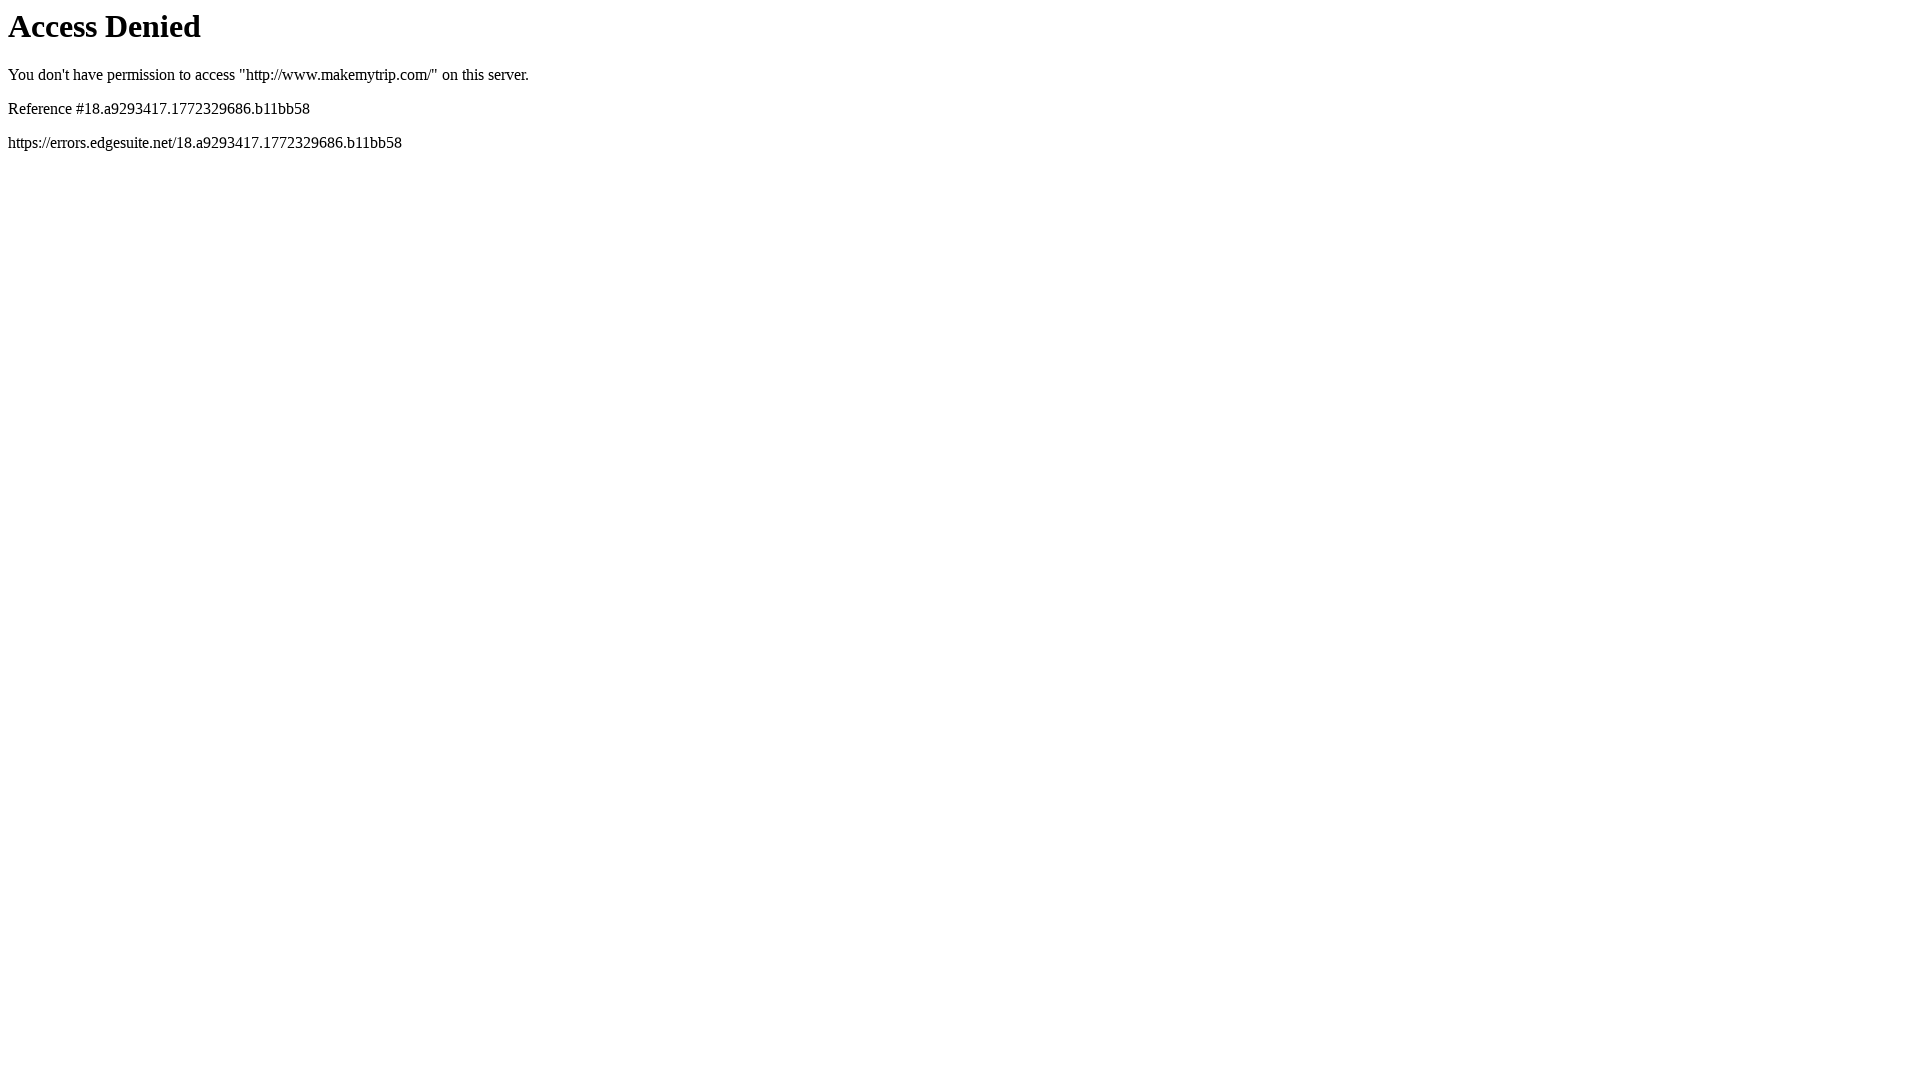

Waited for page to reach domcontentloaded state
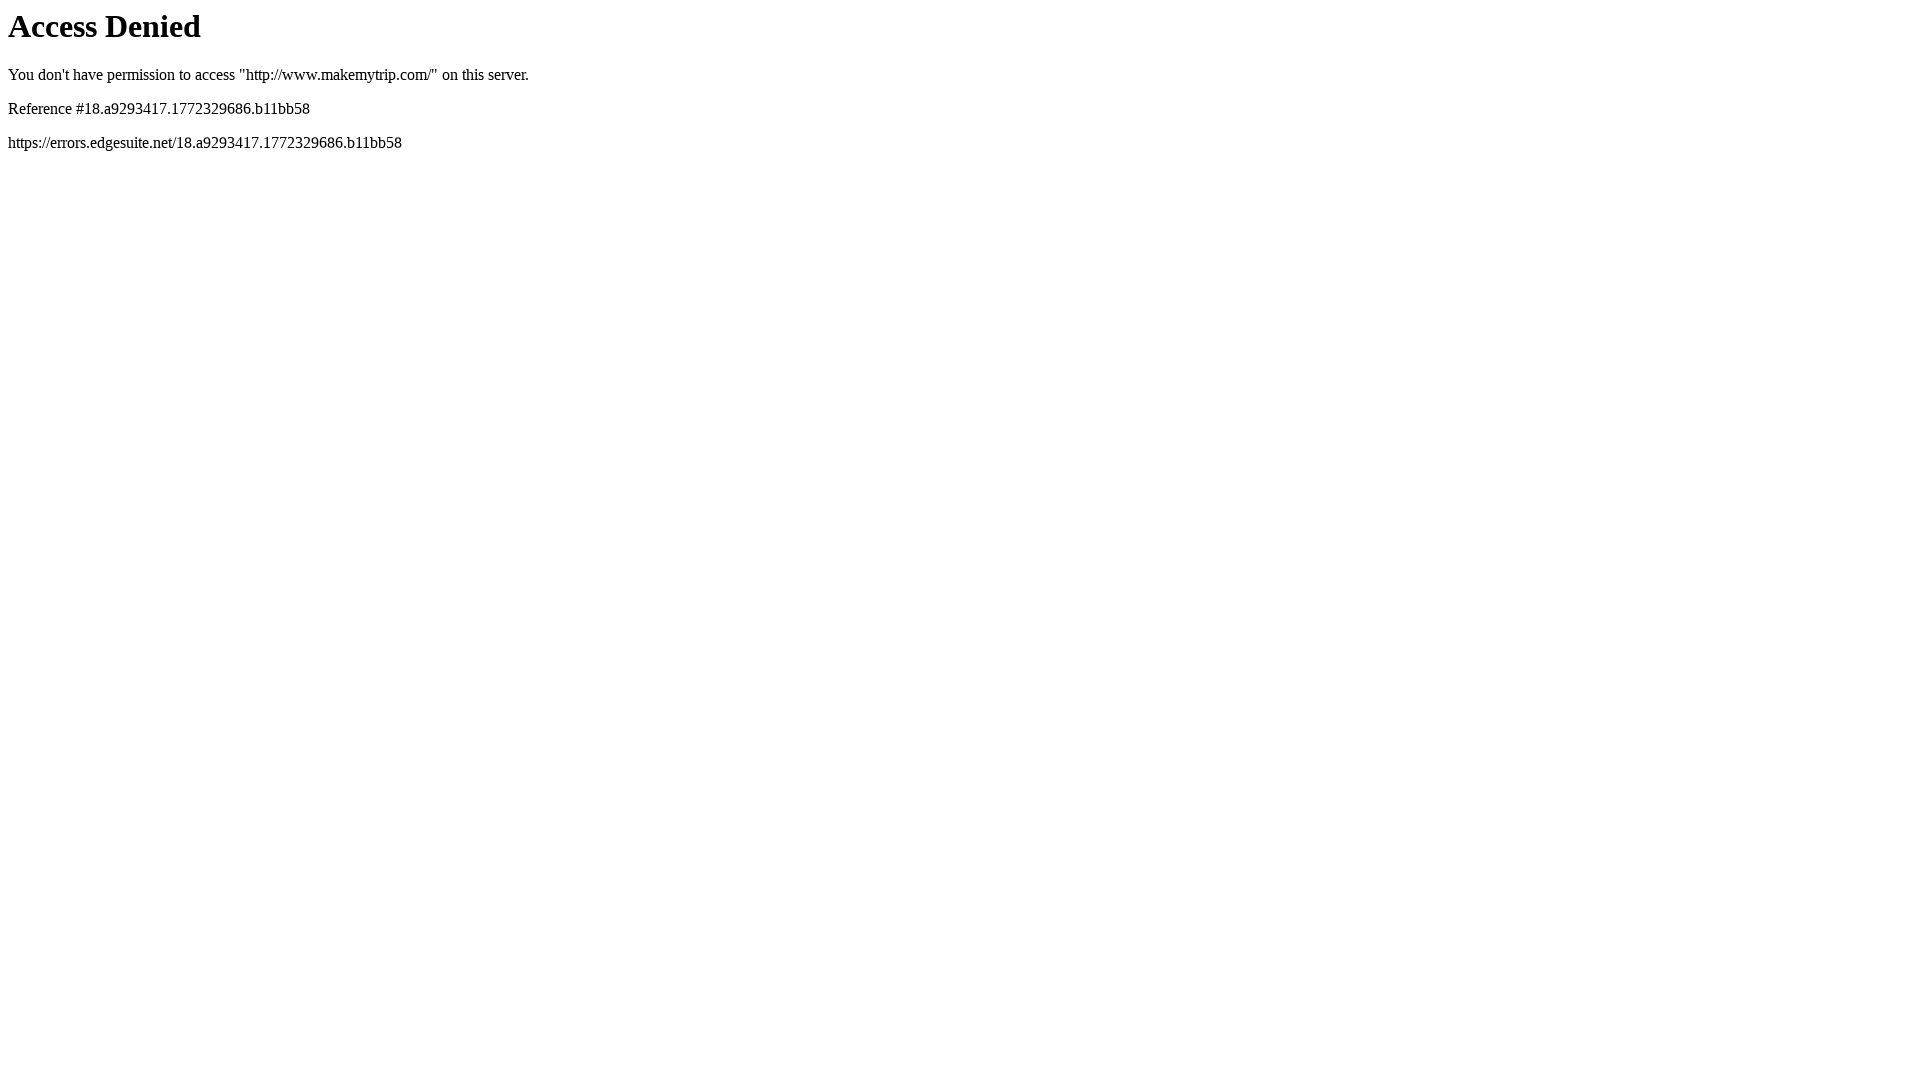

Retrieved page title: Access Denied
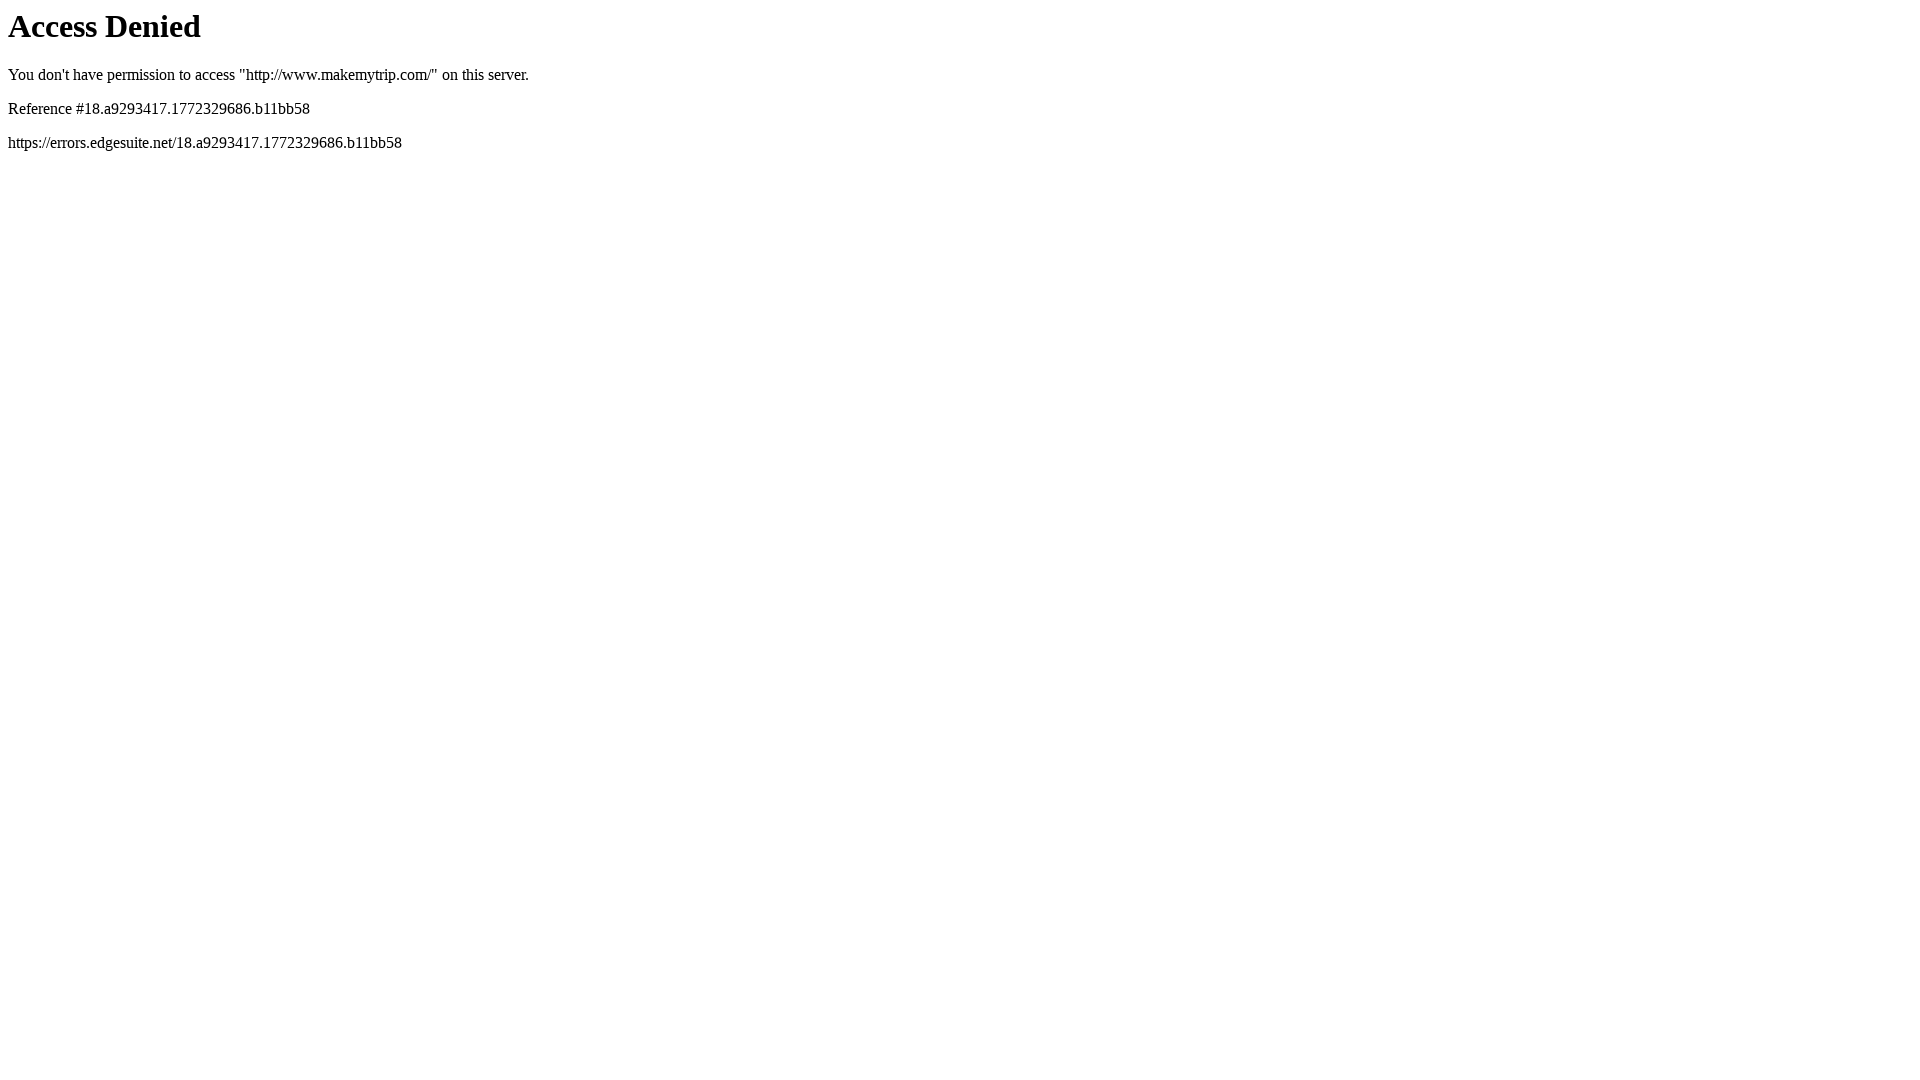

Verified page title is not empty - MakeMyTrip page loaded successfully
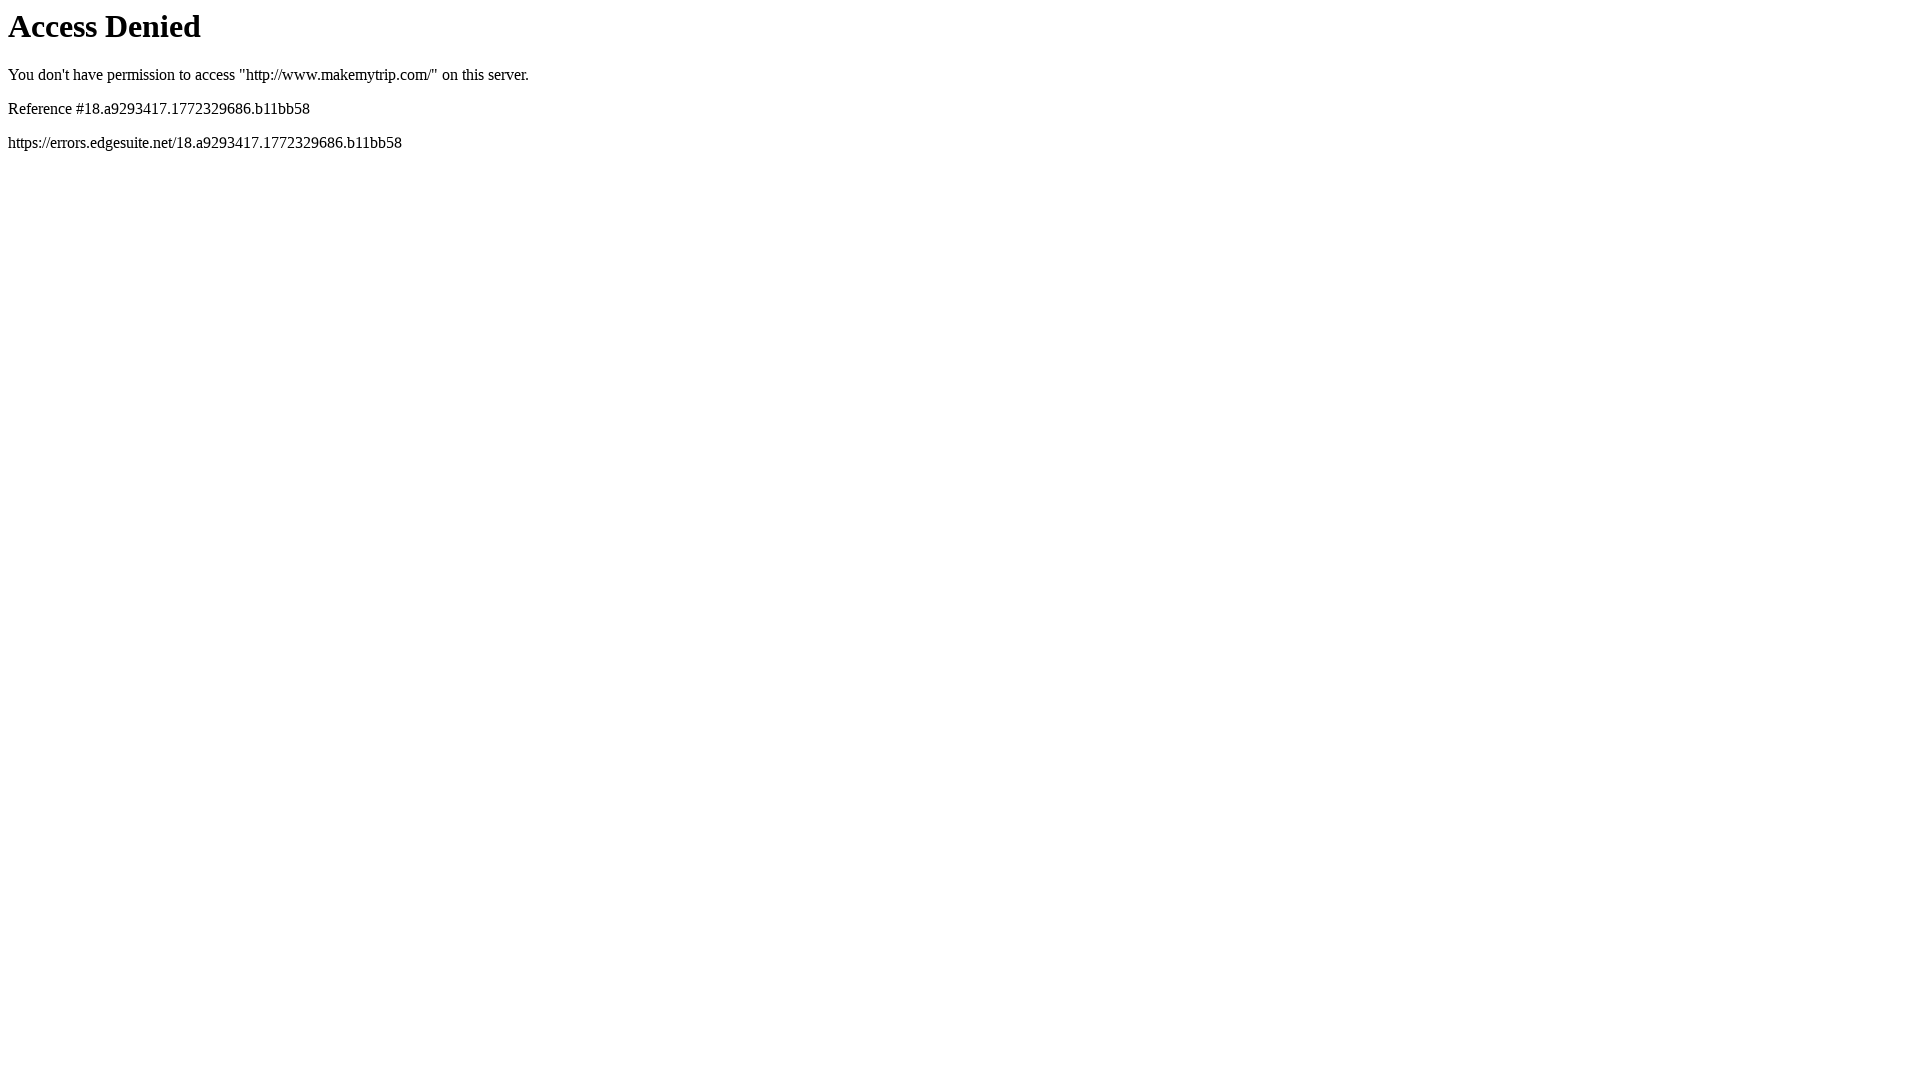

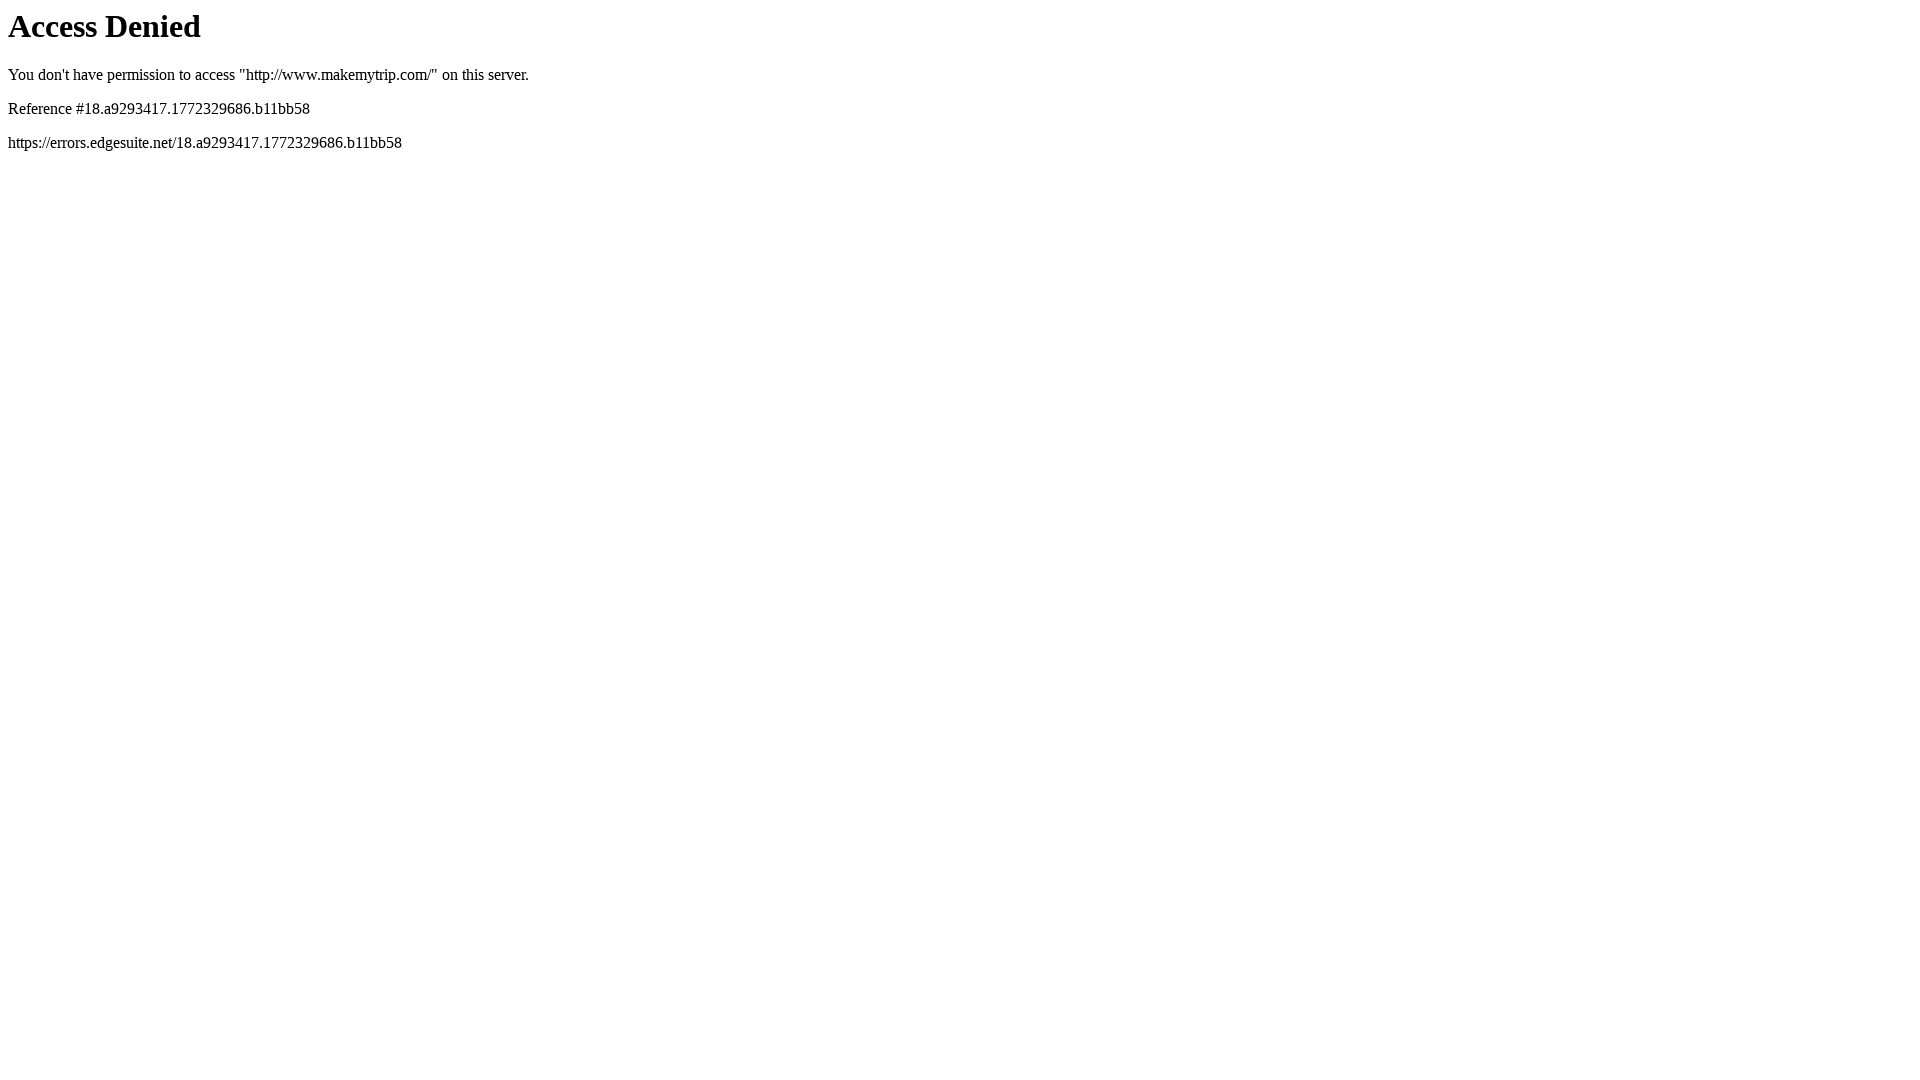